Tests navigation on the APSRTC website by clicking on Ticket Status link and then returning to Home

Starting URL: https://www.apsrtconline.in/oprs-web/

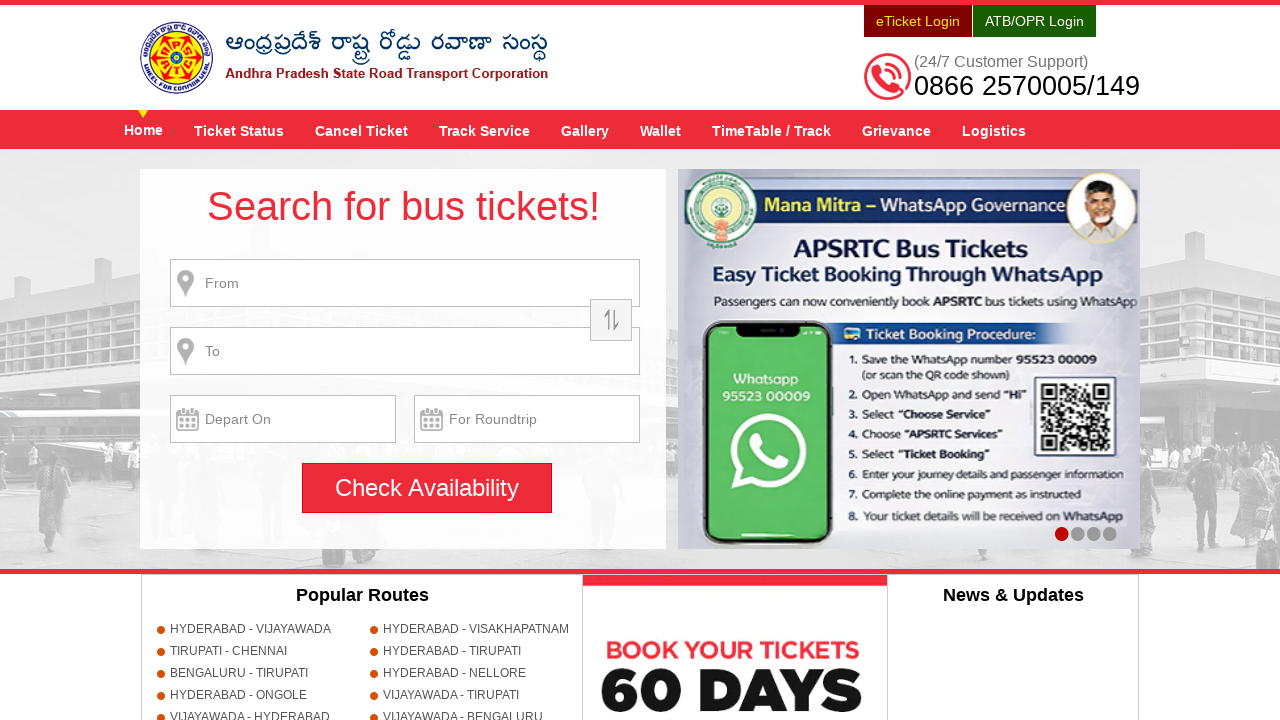

Clicked on Ticket Status link at (239, 130) on text=Ticket Status
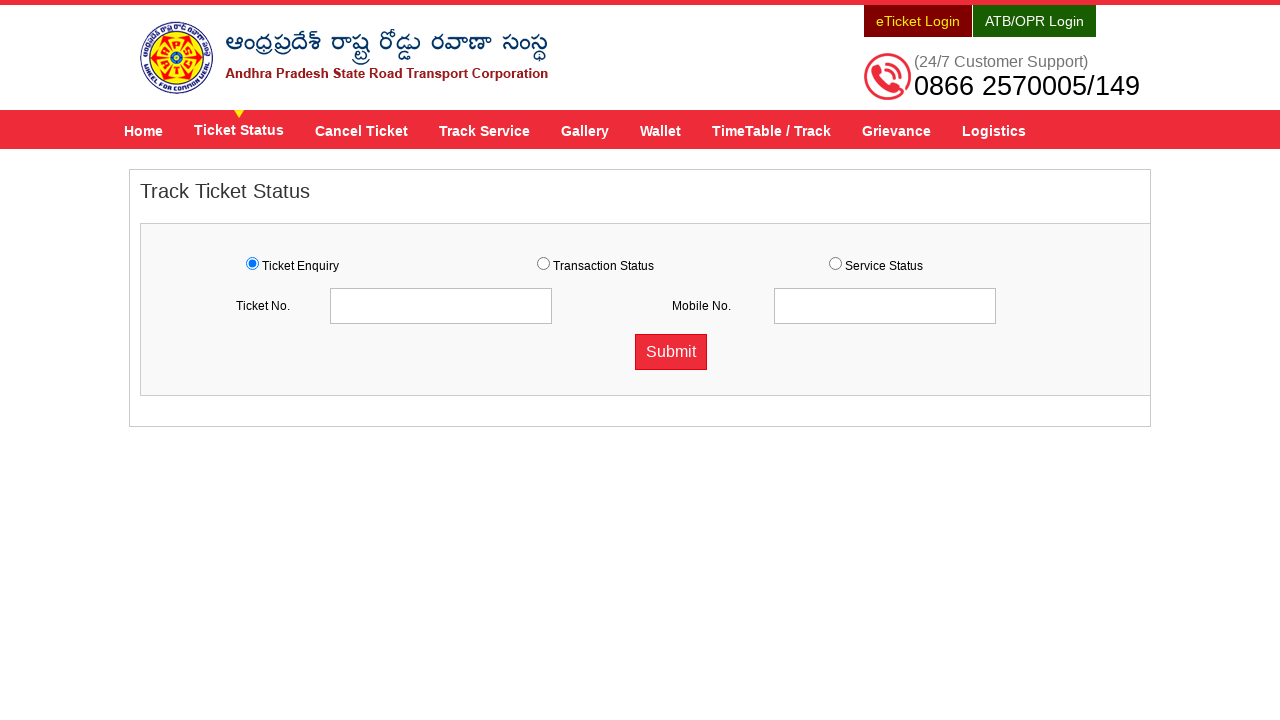

Waited for Ticket Status page to load
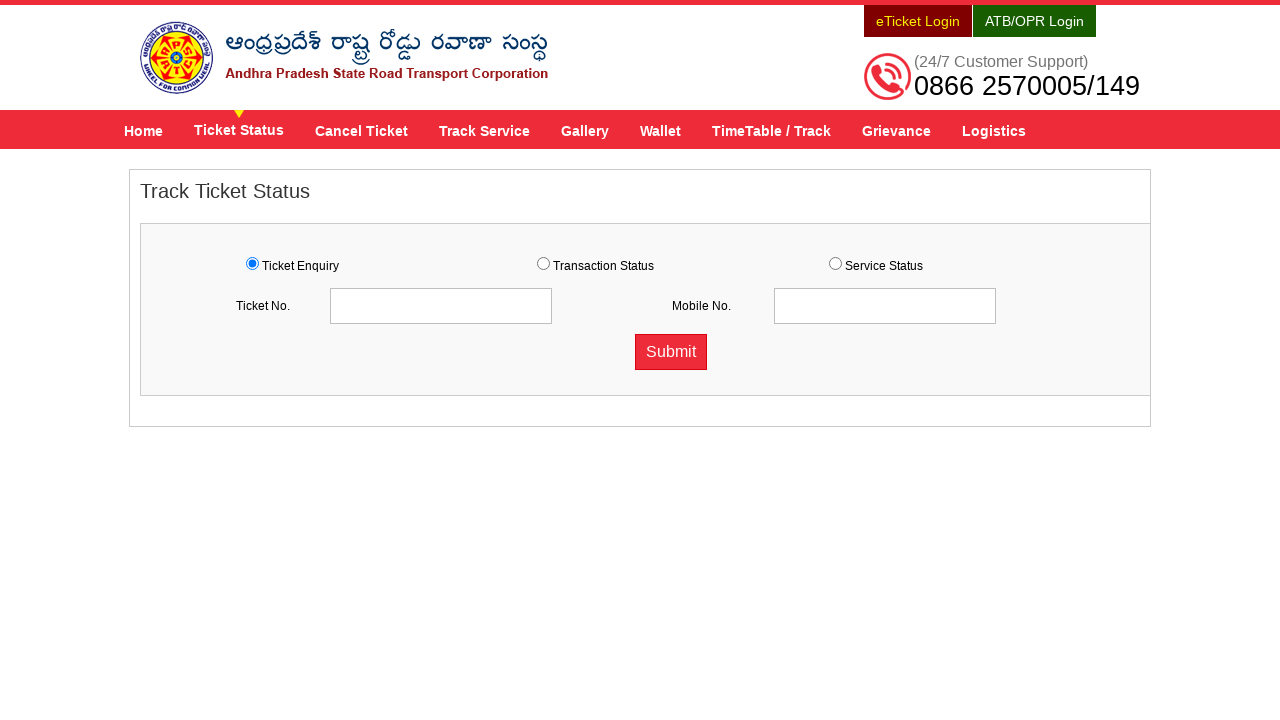

Clicked on Home link to return to homepage at (144, 130) on text=Home
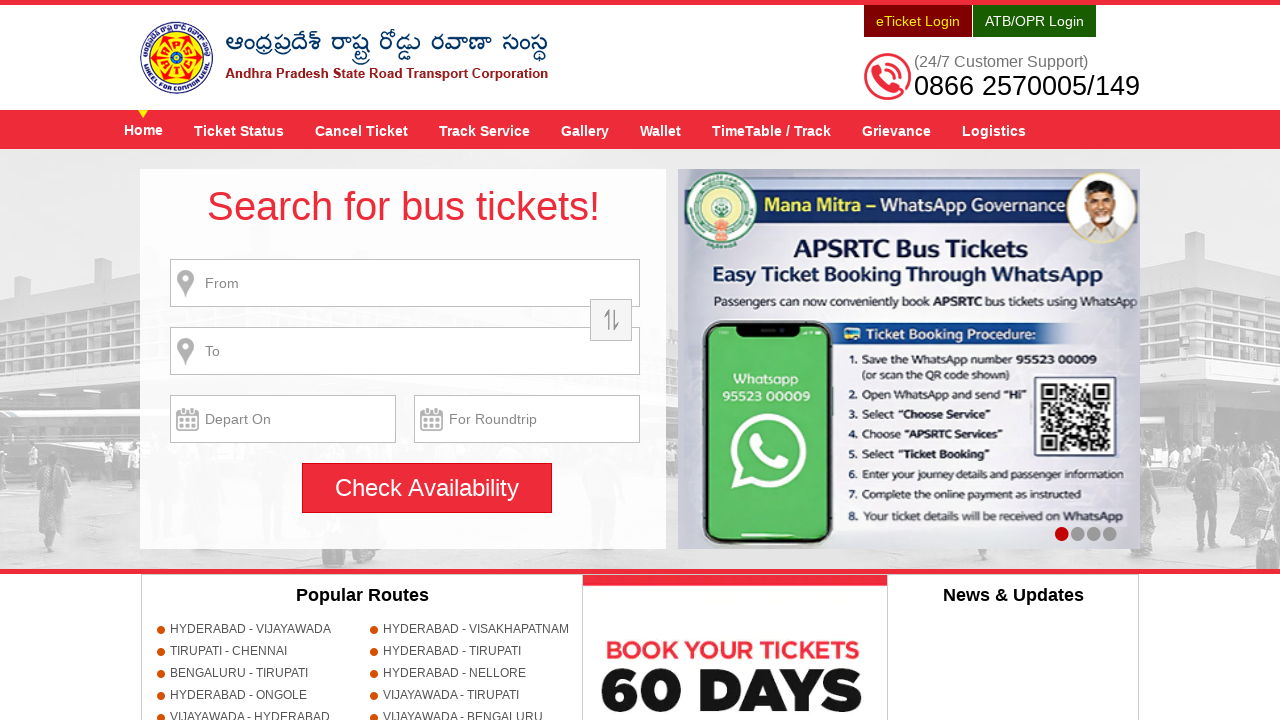

Waited for home page to load
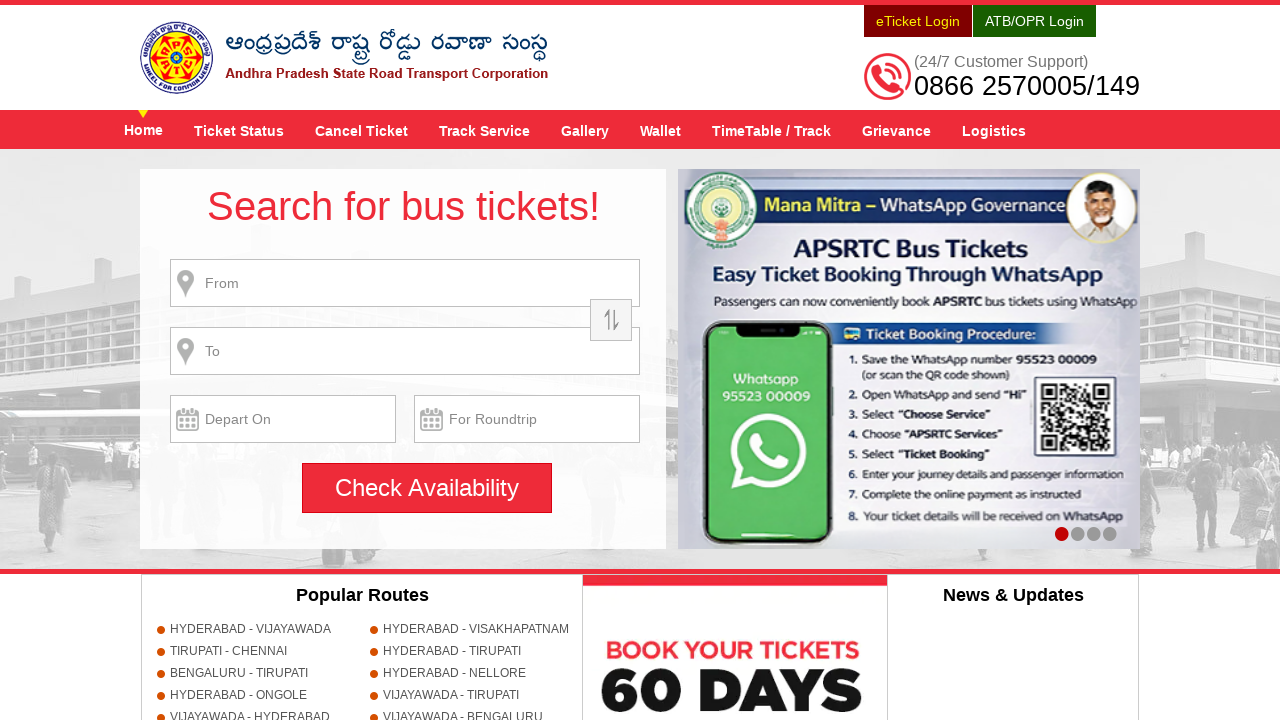

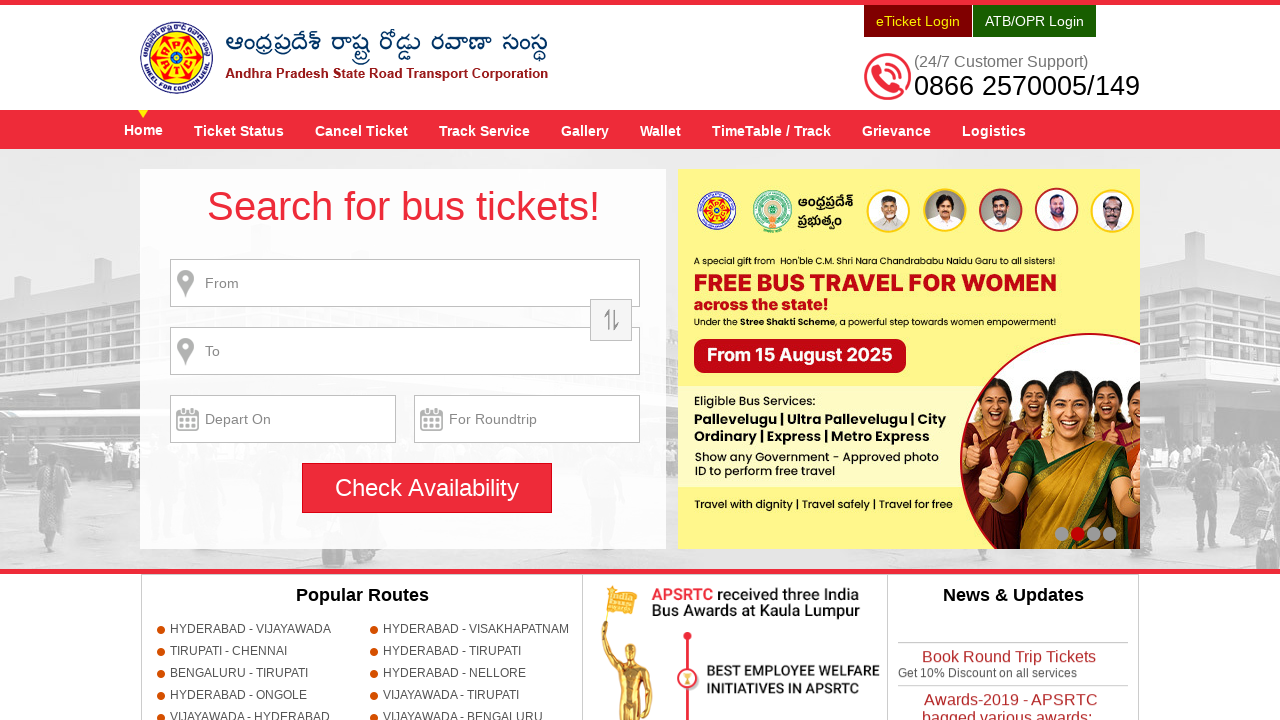